Tests that clicking filter links highlights the currently applied filter.

Starting URL: https://demo.playwright.dev/todomvc

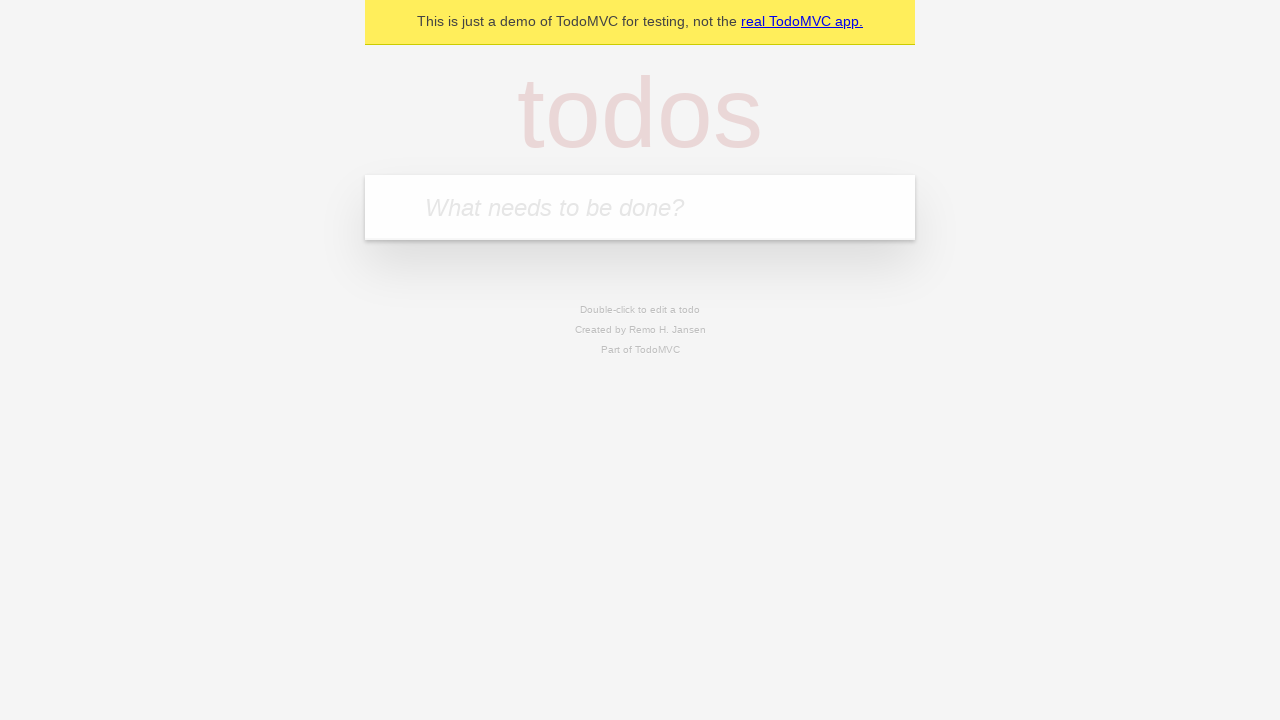

Located the 'What needs to be done?' input field
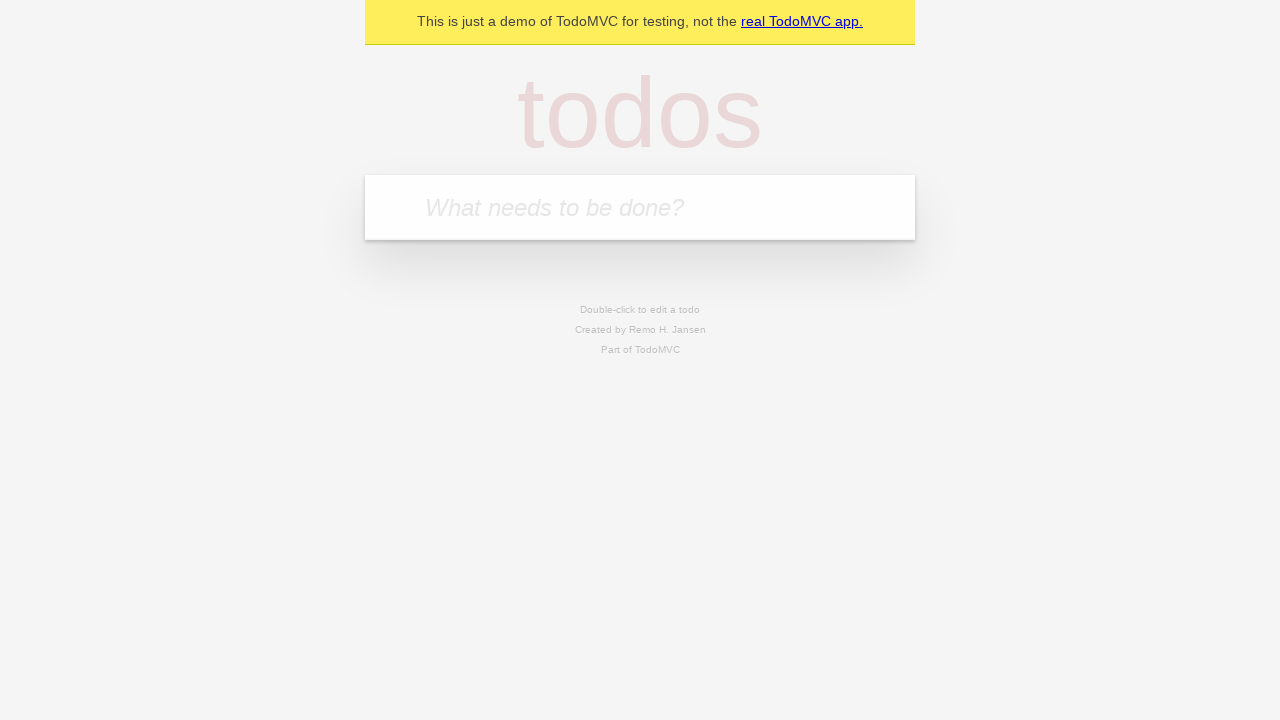

Filled todo input with 'buy some cheese' on internal:attr=[placeholder="What needs to be done?"i]
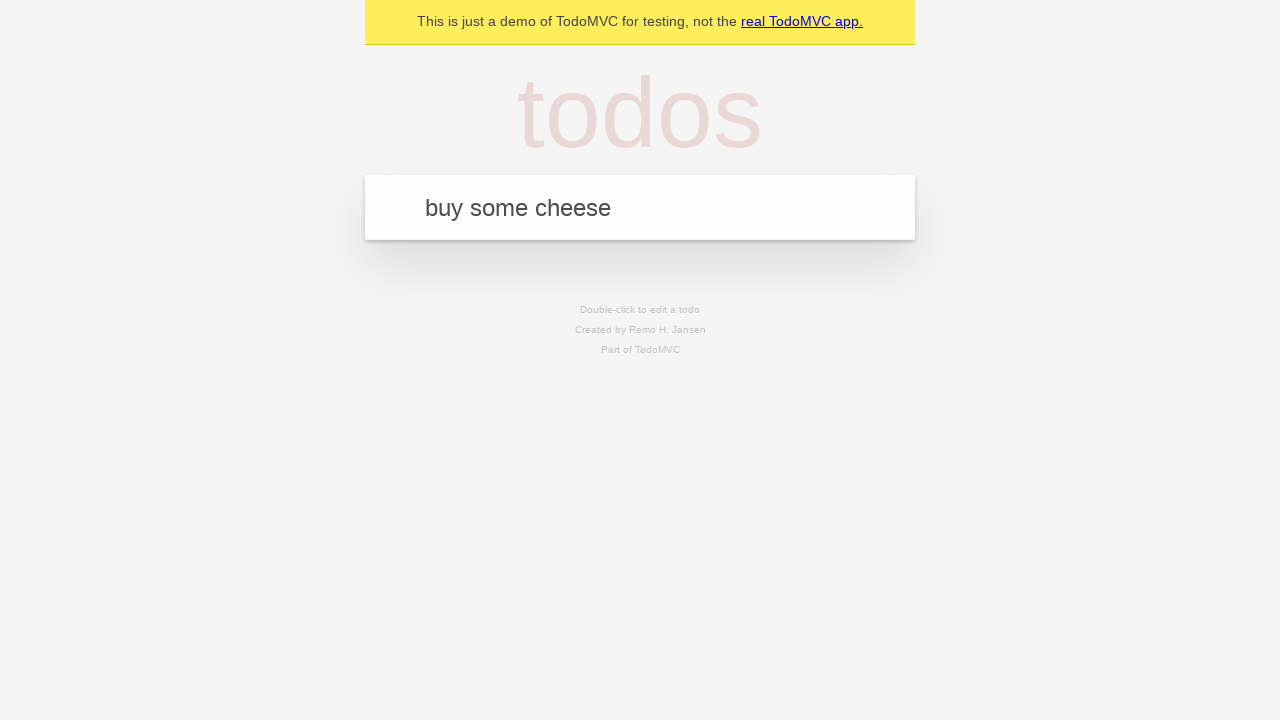

Pressed Enter to create todo 'buy some cheese' on internal:attr=[placeholder="What needs to be done?"i]
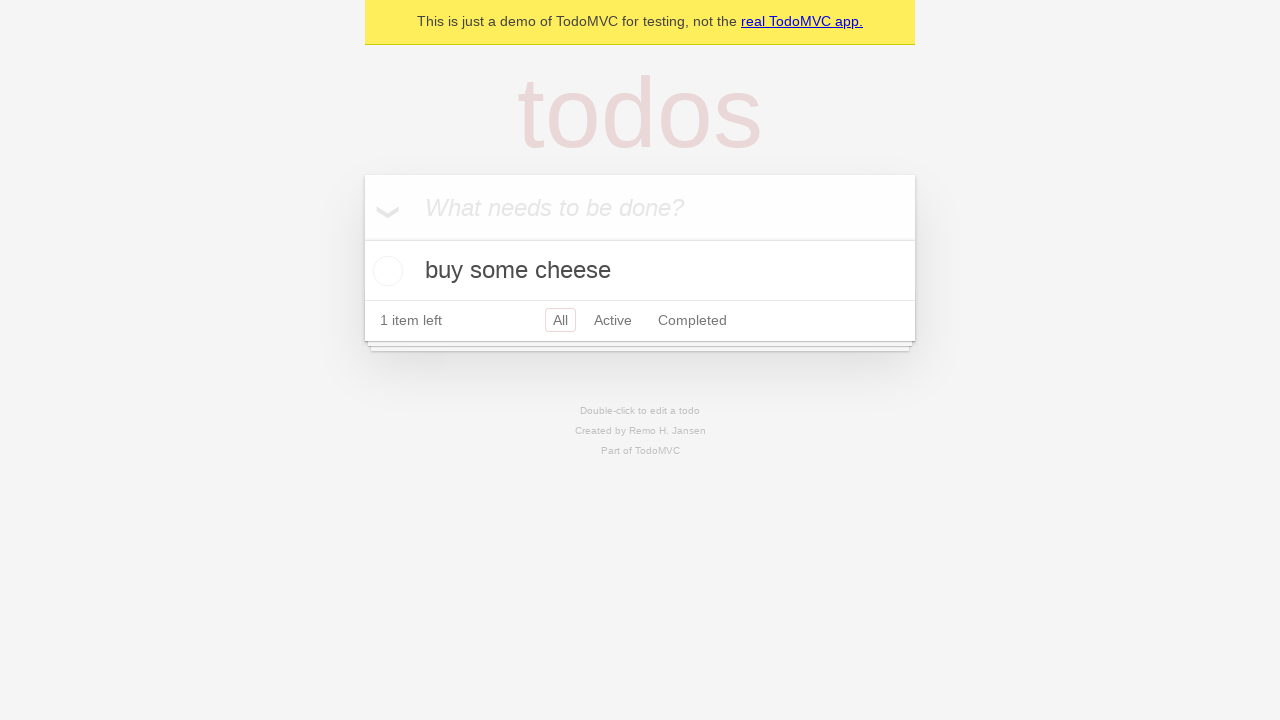

Filled todo input with 'feed the cat' on internal:attr=[placeholder="What needs to be done?"i]
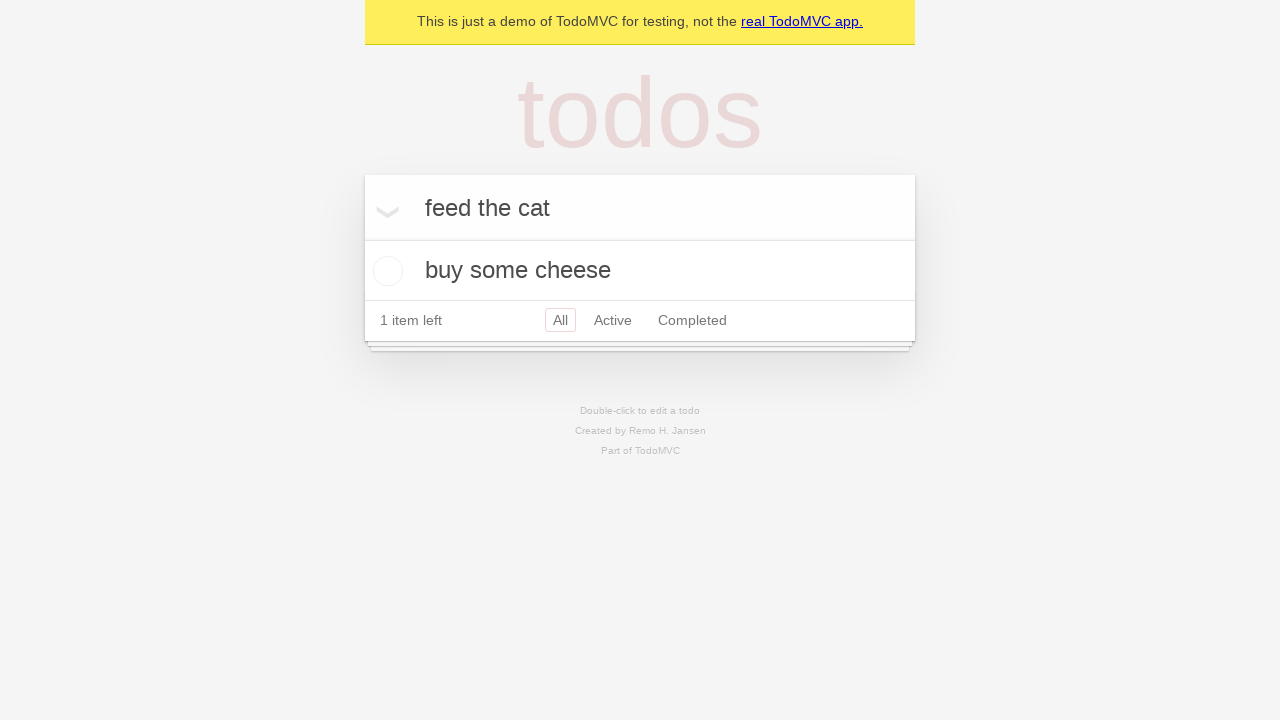

Pressed Enter to create todo 'feed the cat' on internal:attr=[placeholder="What needs to be done?"i]
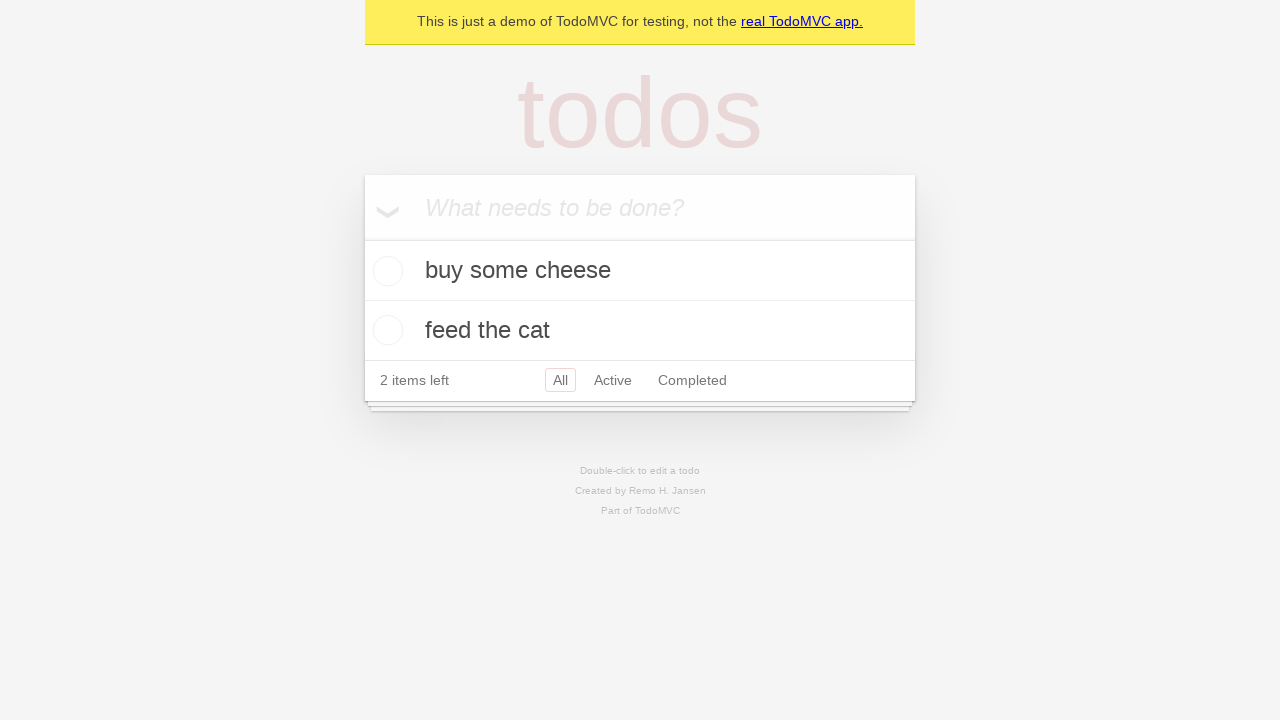

Filled todo input with 'book a doctors appointment' on internal:attr=[placeholder="What needs to be done?"i]
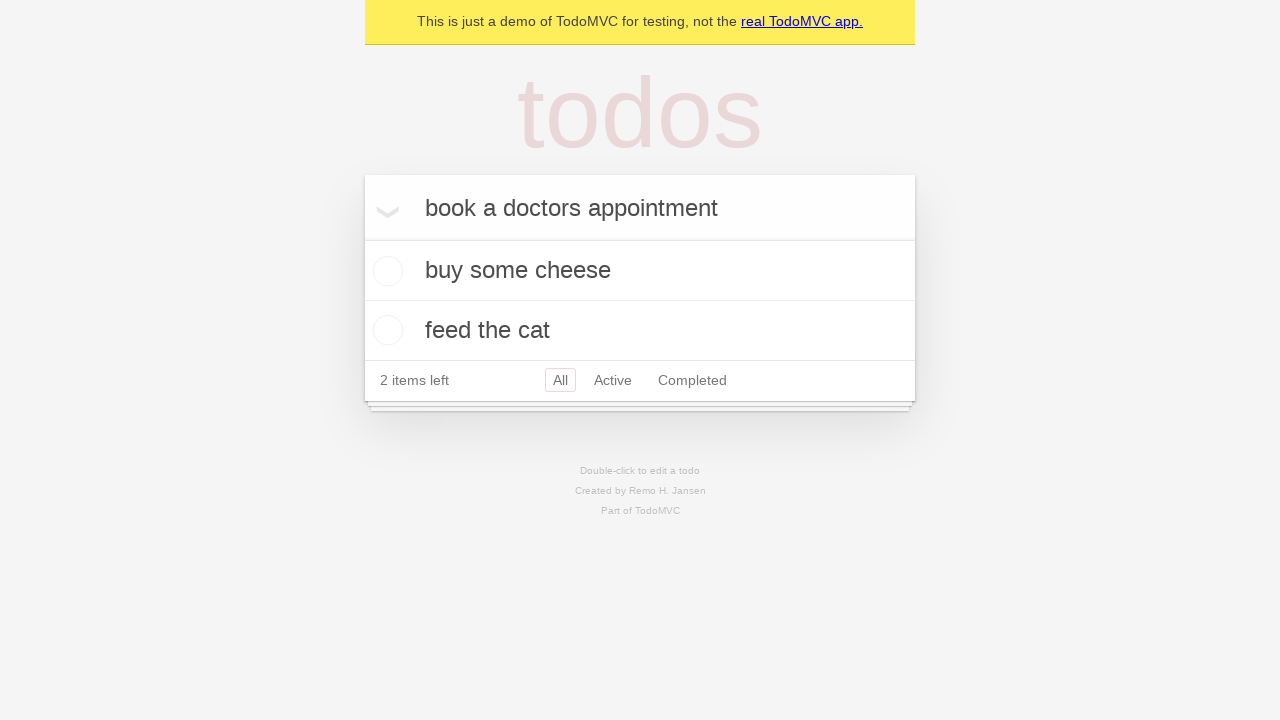

Pressed Enter to create todo 'book a doctors appointment' on internal:attr=[placeholder="What needs to be done?"i]
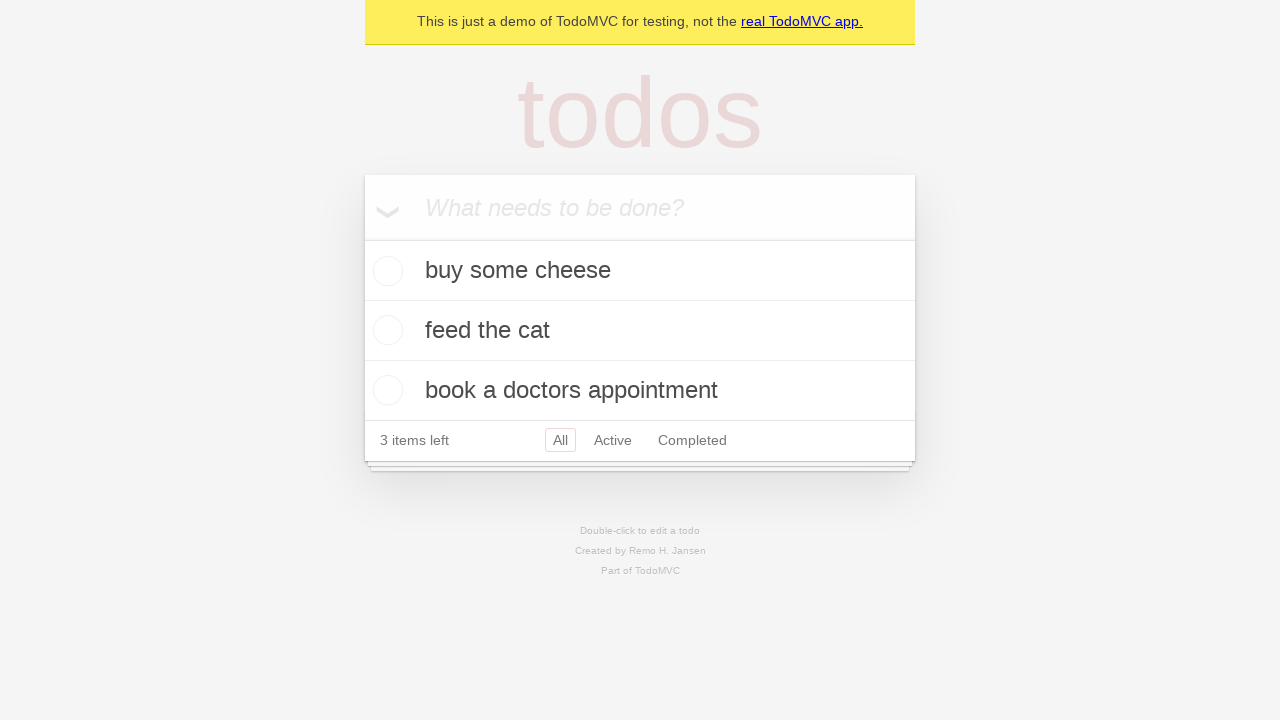

Clicked the 'Active' filter link at (613, 440) on internal:role=link[name="Active"i]
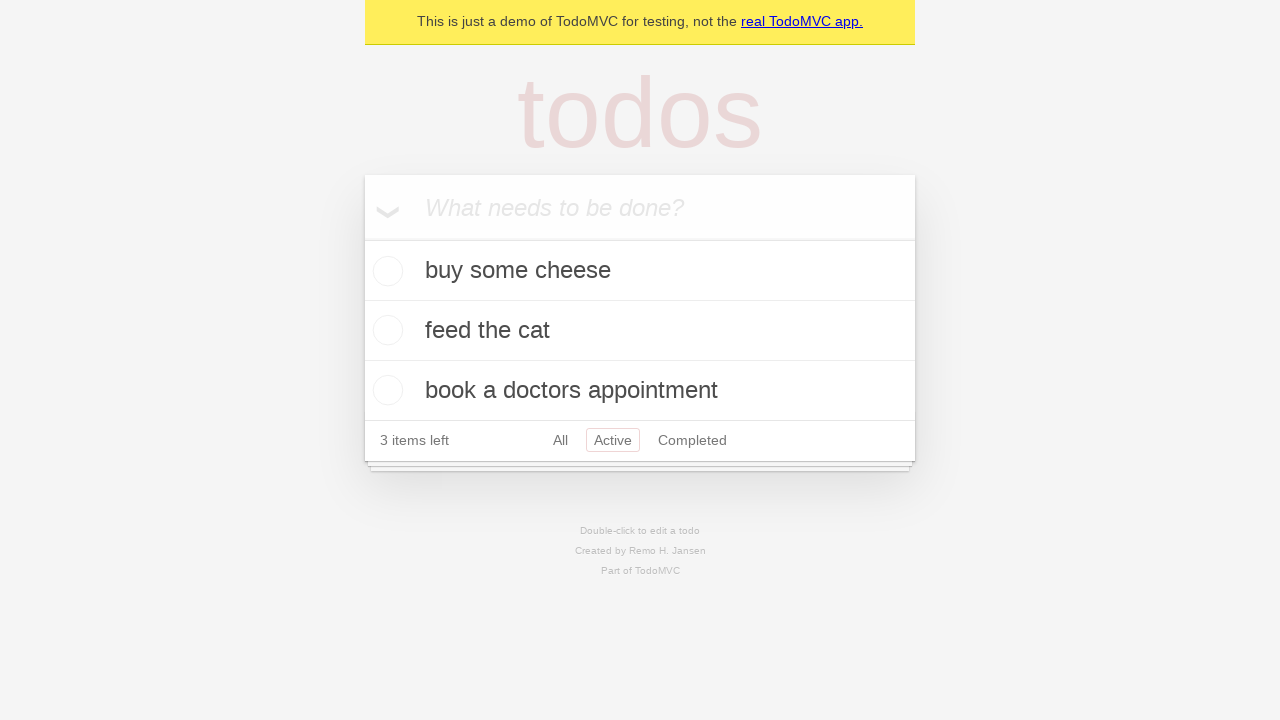

Clicked the 'Completed' filter link to verify highlight changes at (692, 440) on internal:role=link[name="Completed"i]
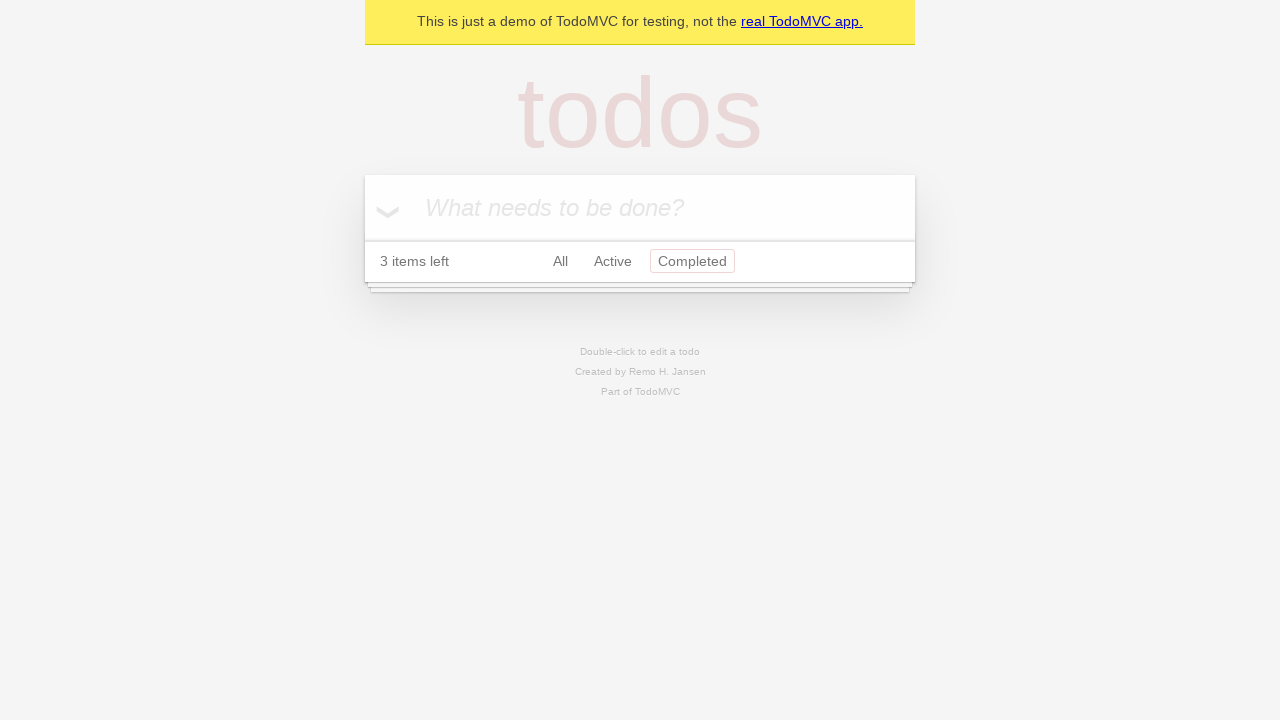

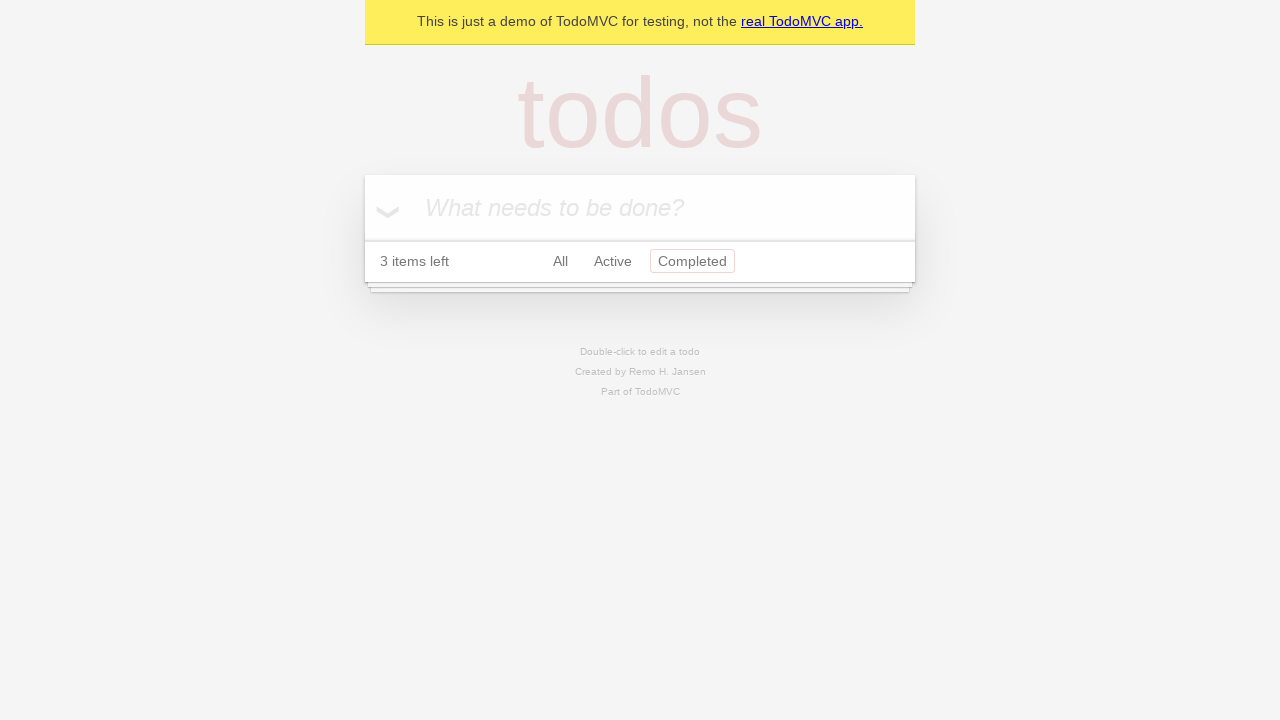